Tests handling of a simple JavaScript alert by clicking a button to trigger the alert and then accepting it

Starting URL: https://demoqa.com/alerts

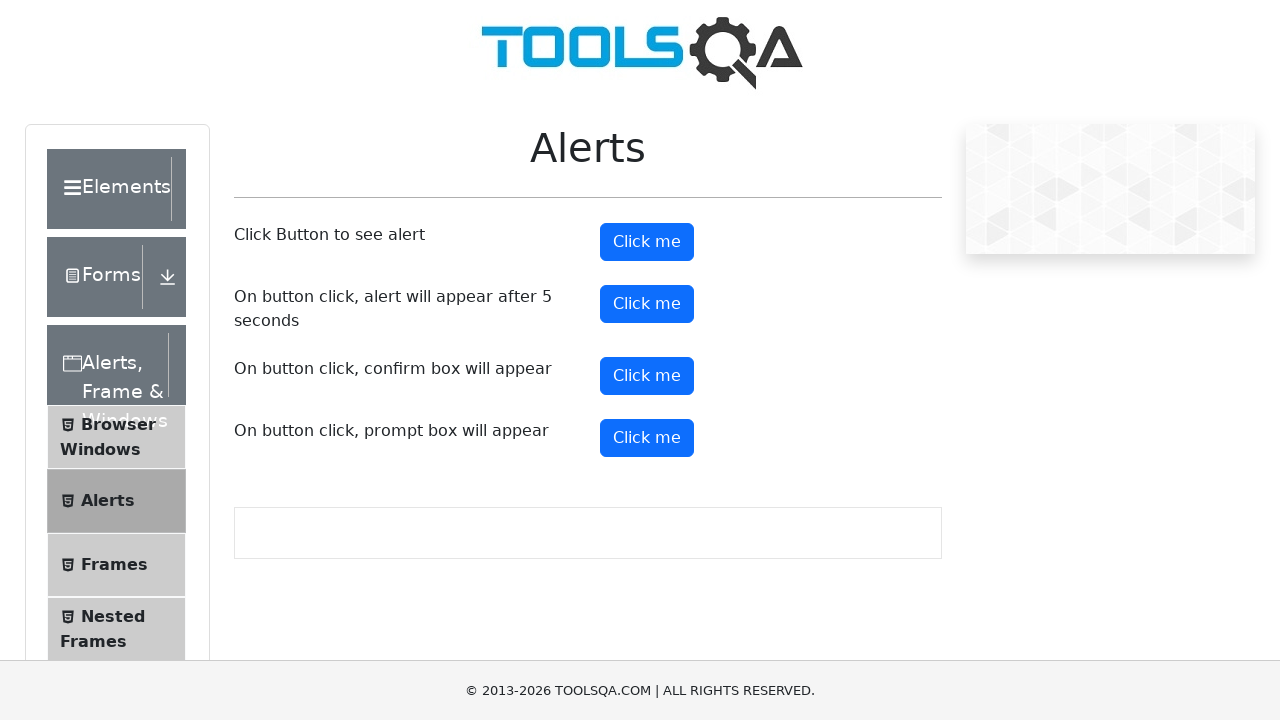

Clicked alert button to trigger JavaScript alert at (647, 242) on button#alertButton
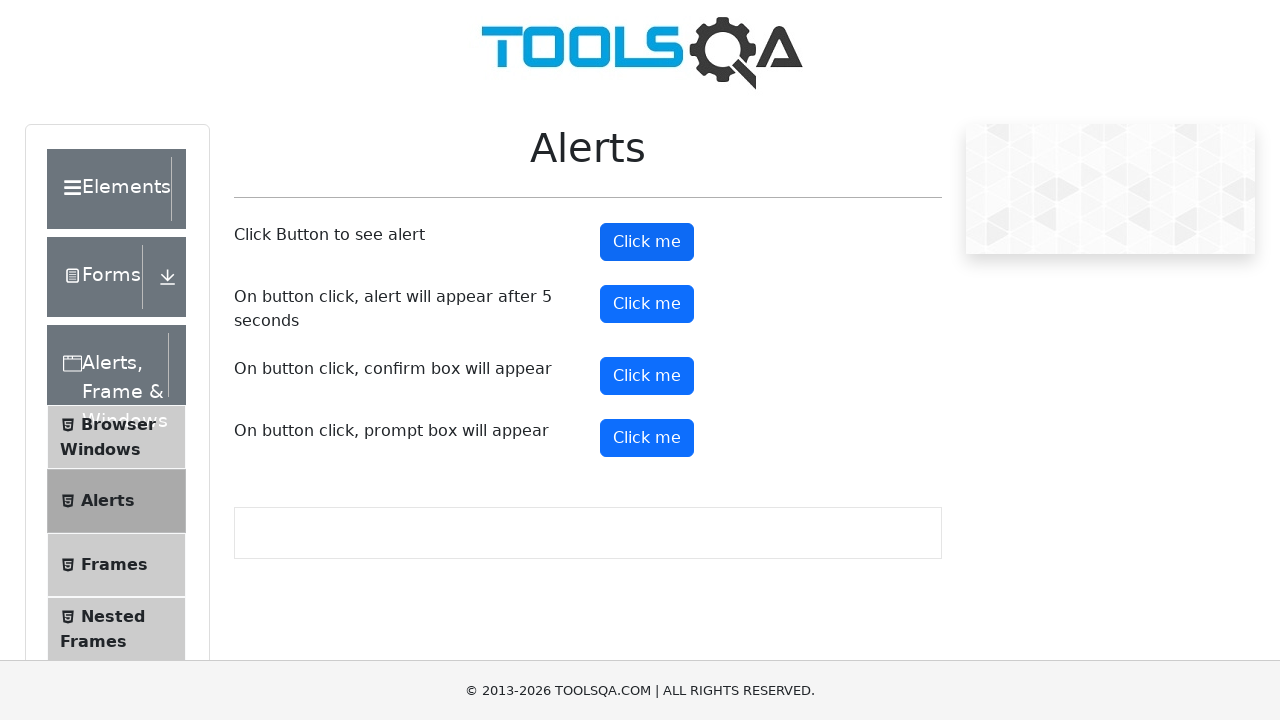

Set up dialog handler to accept alerts
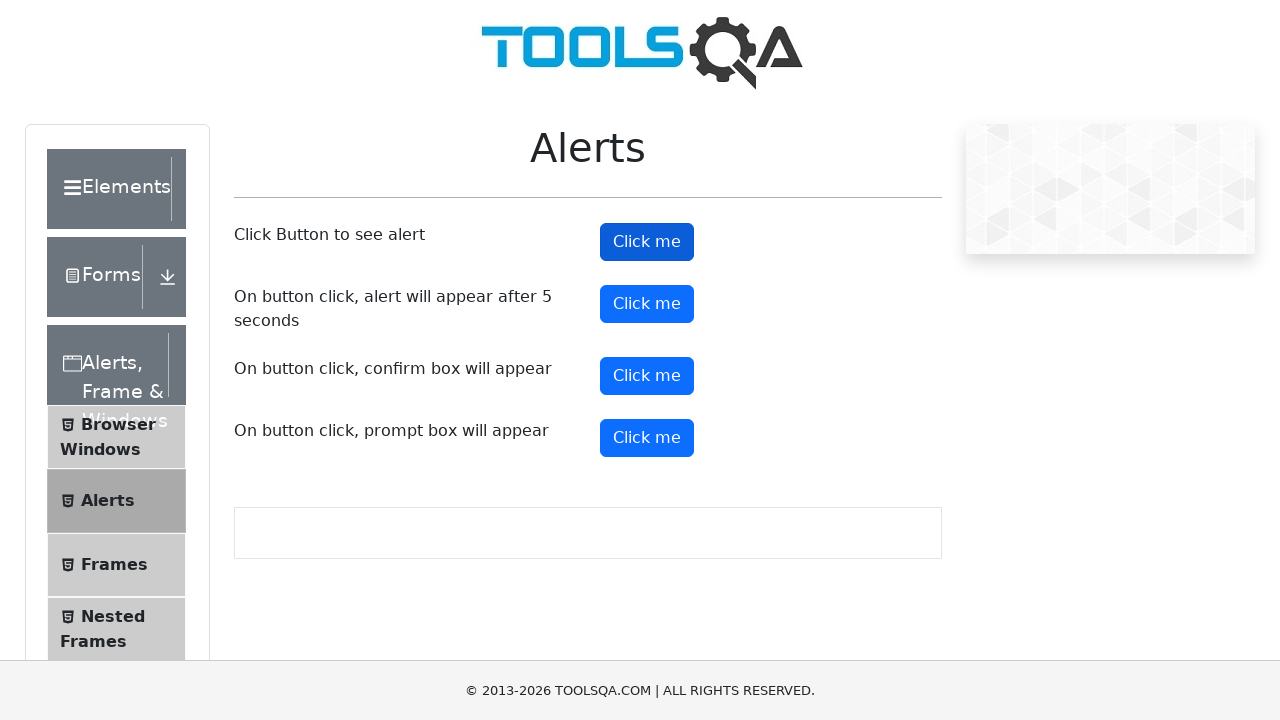

Waited for UI updates after alert handling
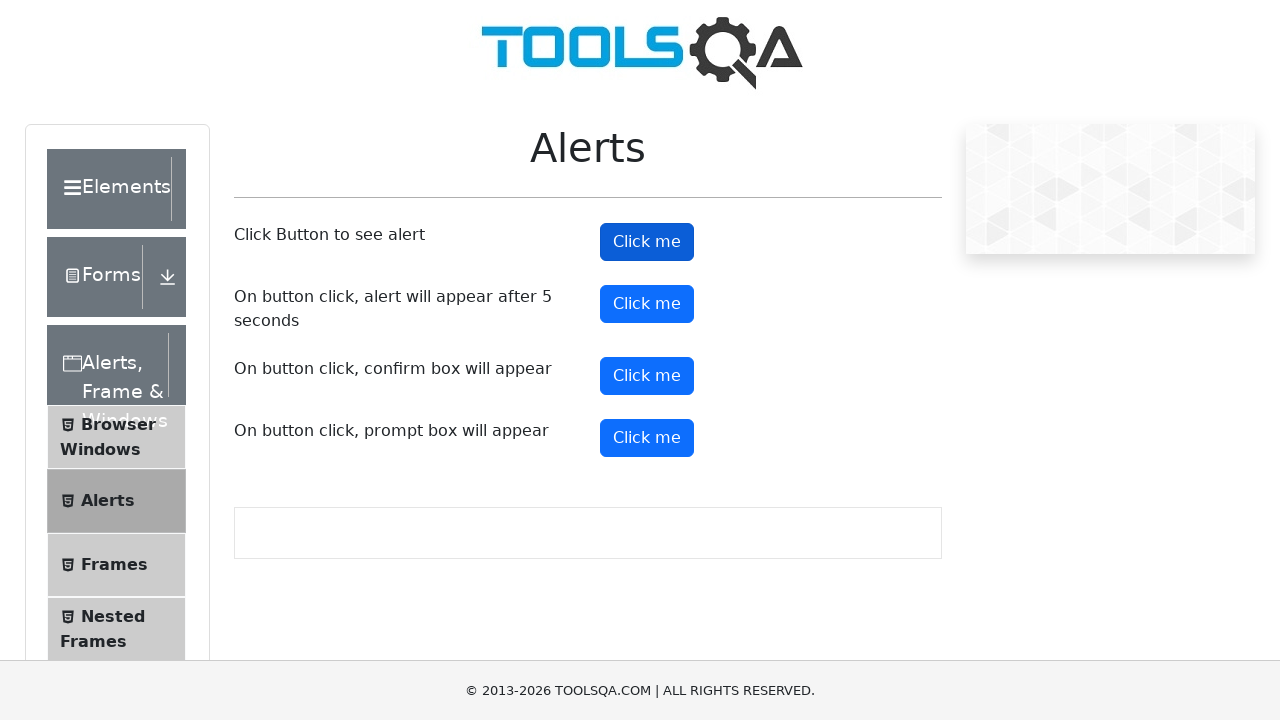

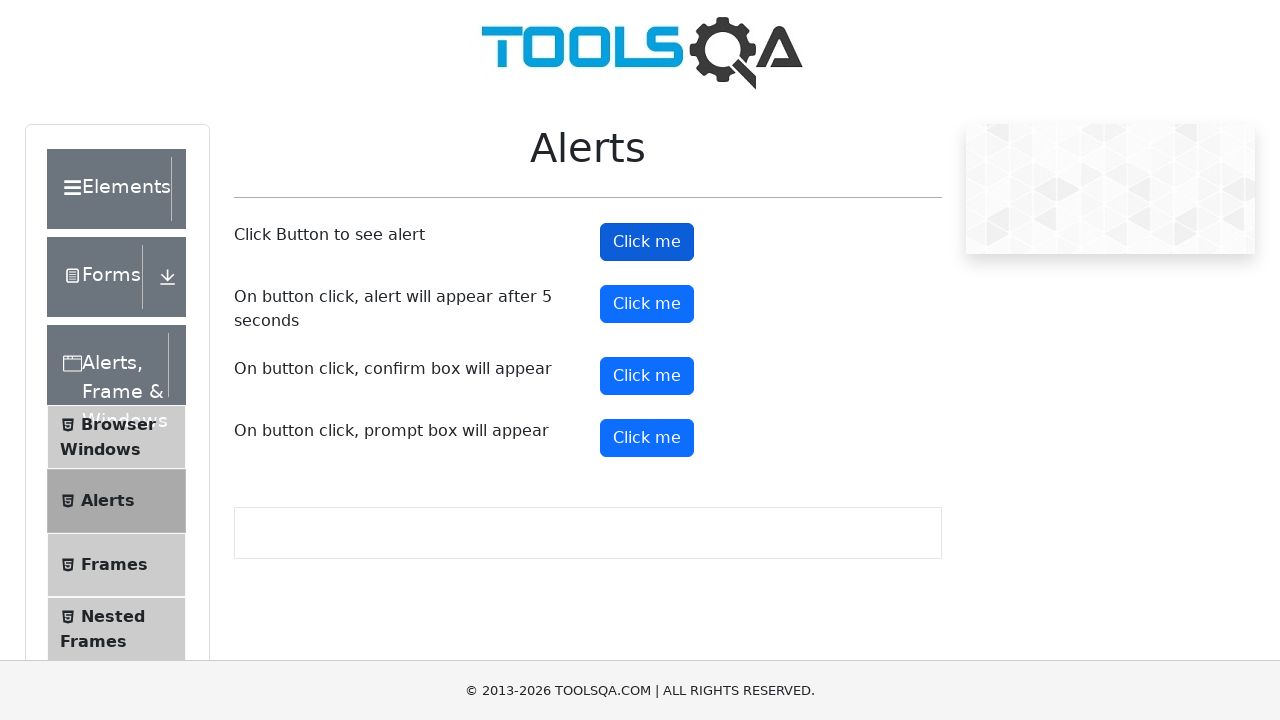